Navigates to an automation practice page and verifies the presence of a courses table by checking its rows, columns, and cell content.

Starting URL: https://www.rahulshettyacademy.com/AutomationPractice

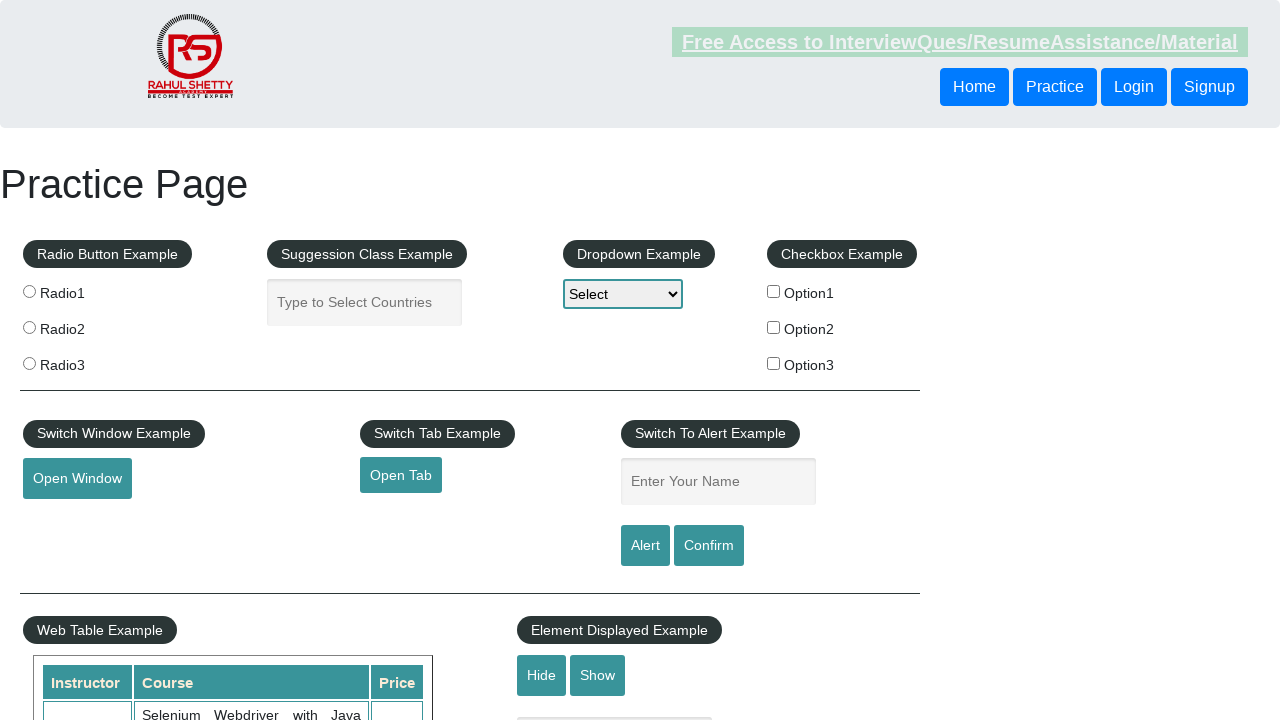

Waited for courses table to be present
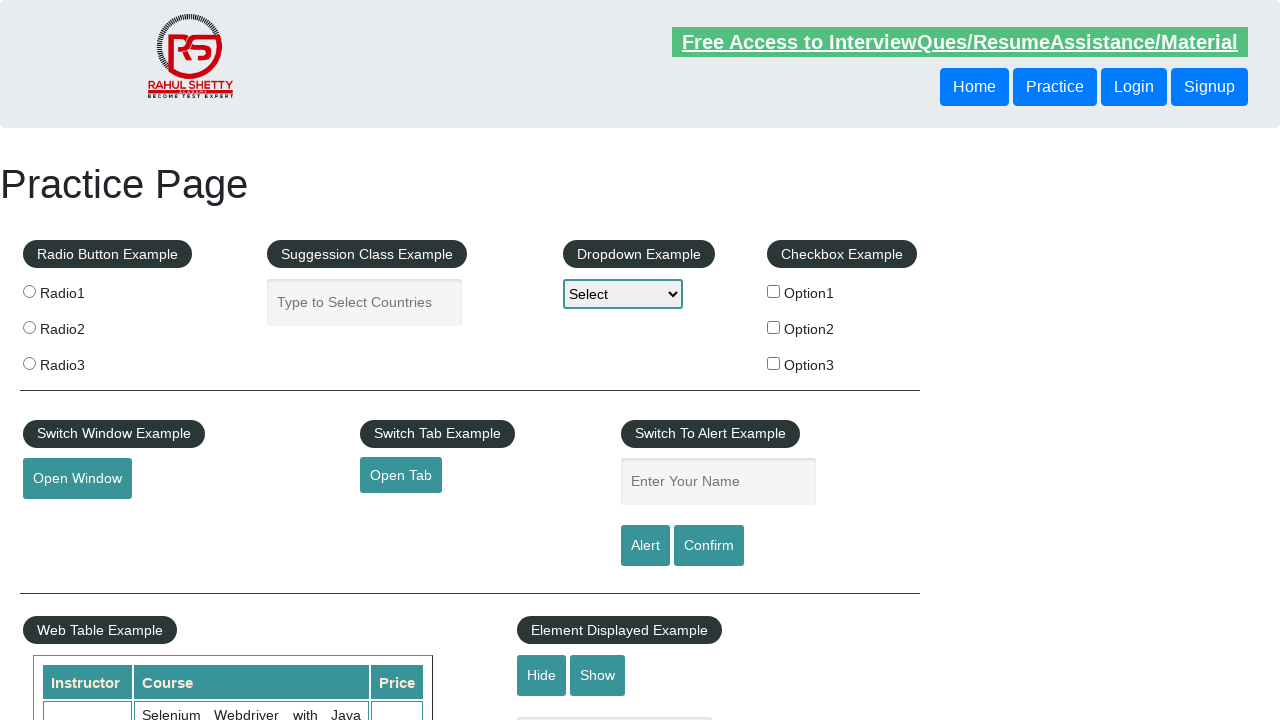

Retrieved all table rows - found 11 rows
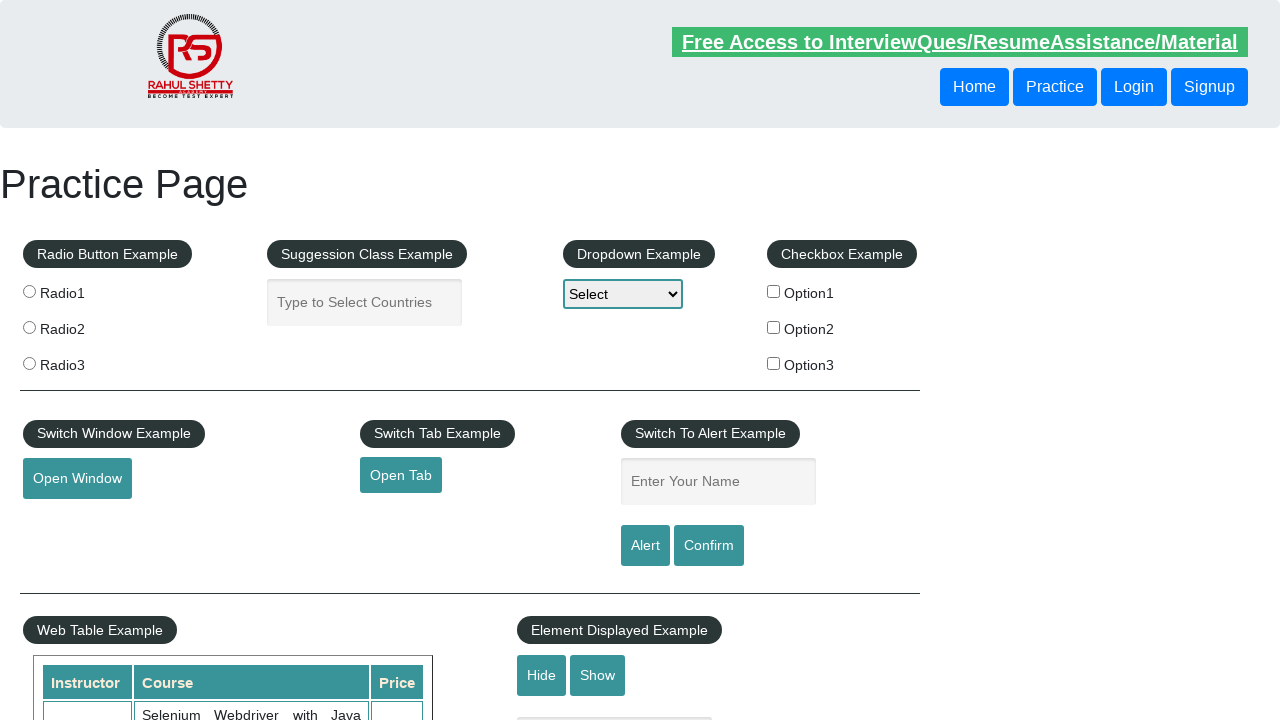

Verified that table contains rows
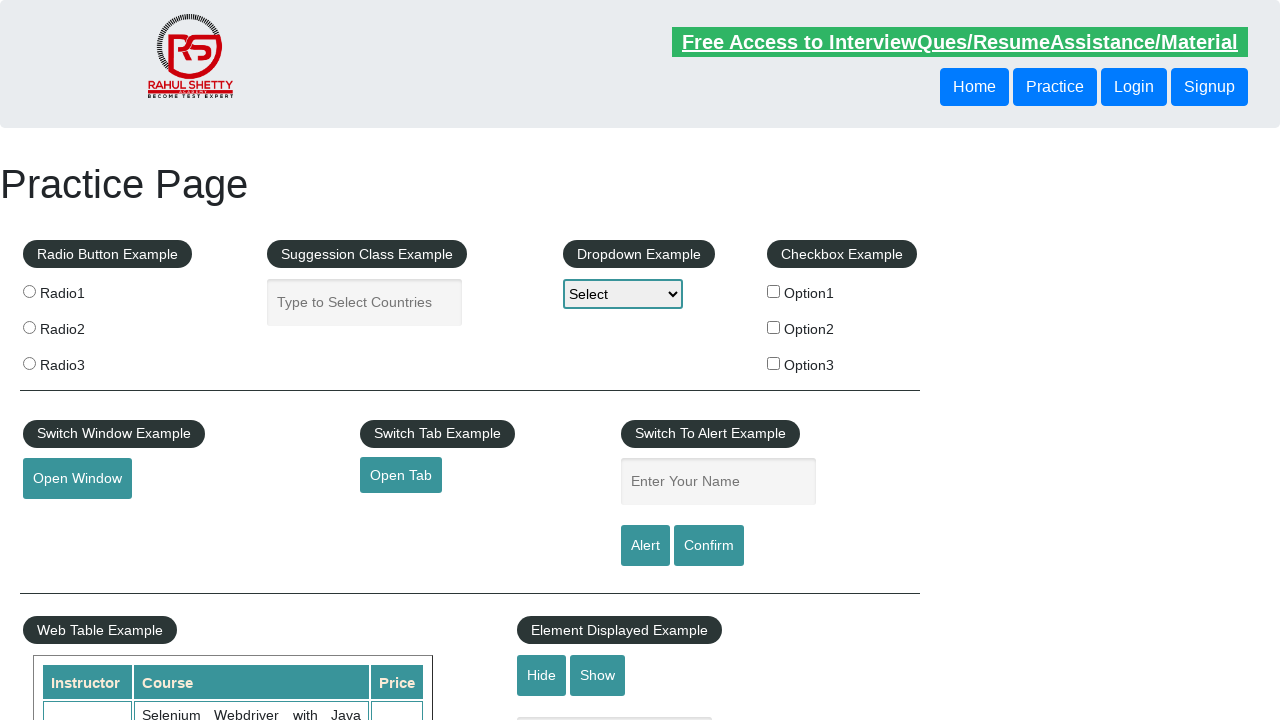

Retrieved table header columns - found 3 columns
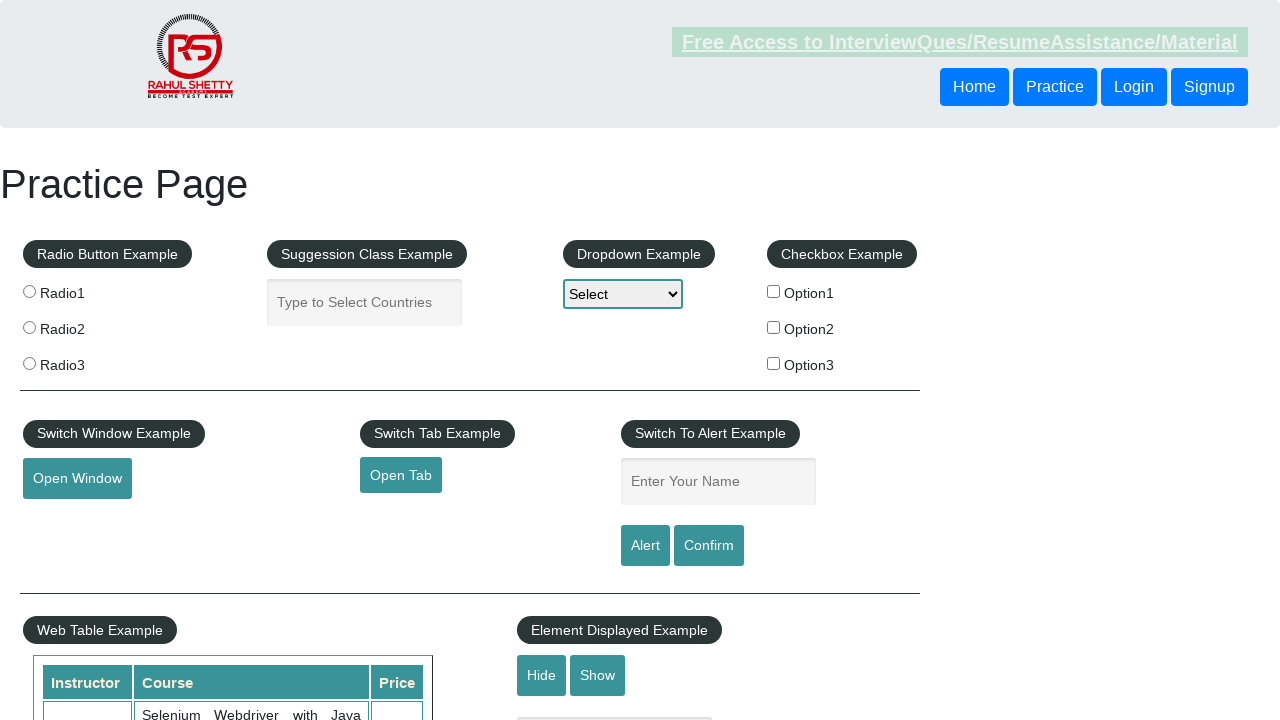

Verified that table contains columns
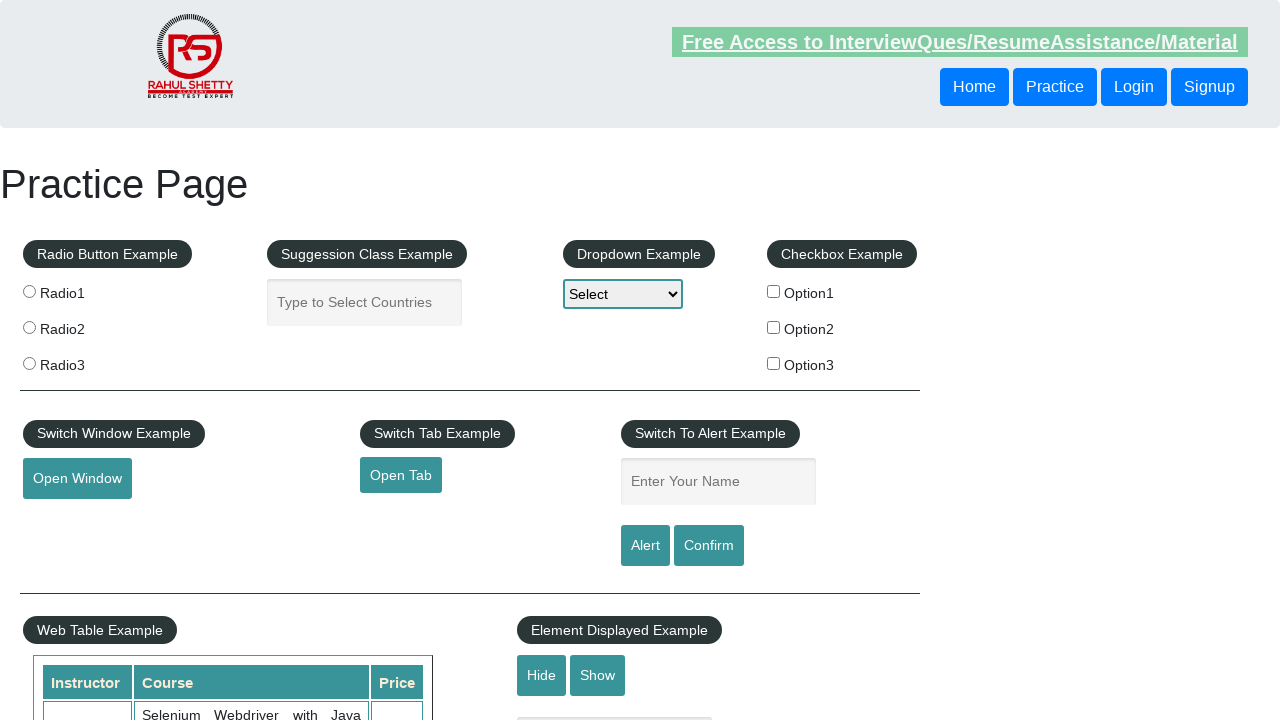

Retrieved cells from third table row - found 3 cells
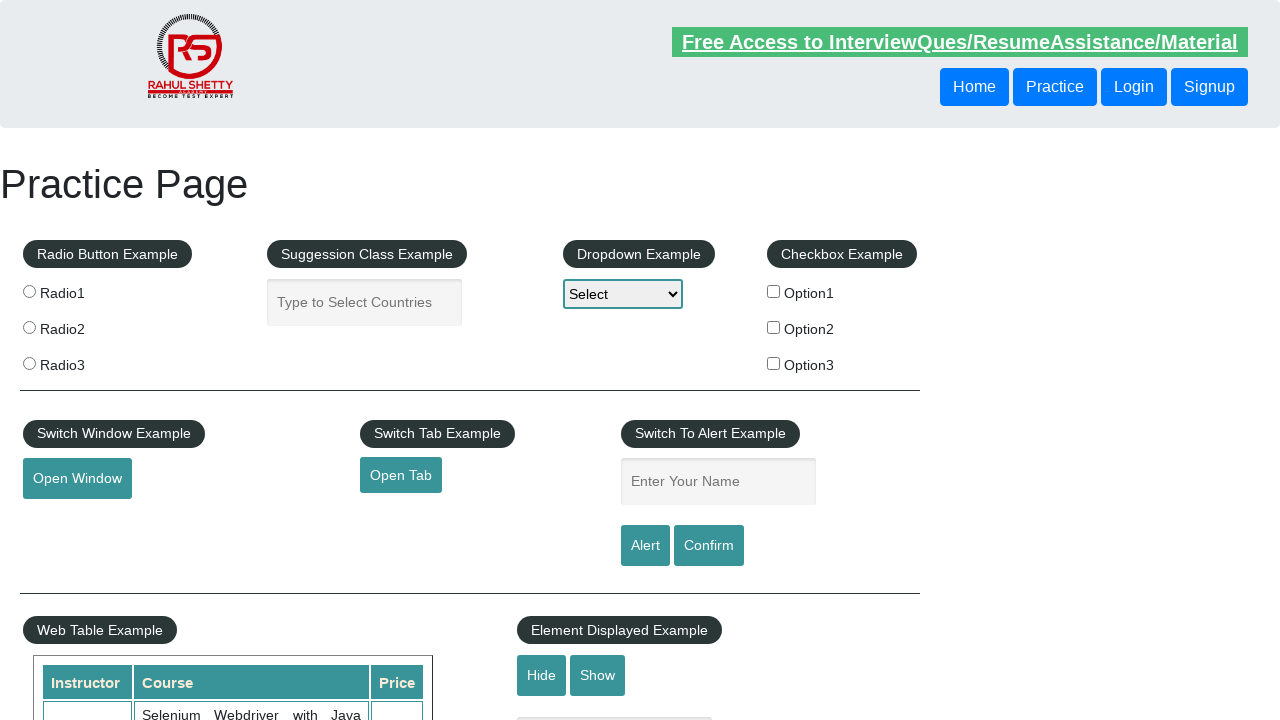

Accessed cell content: 'Rahul Shetty'
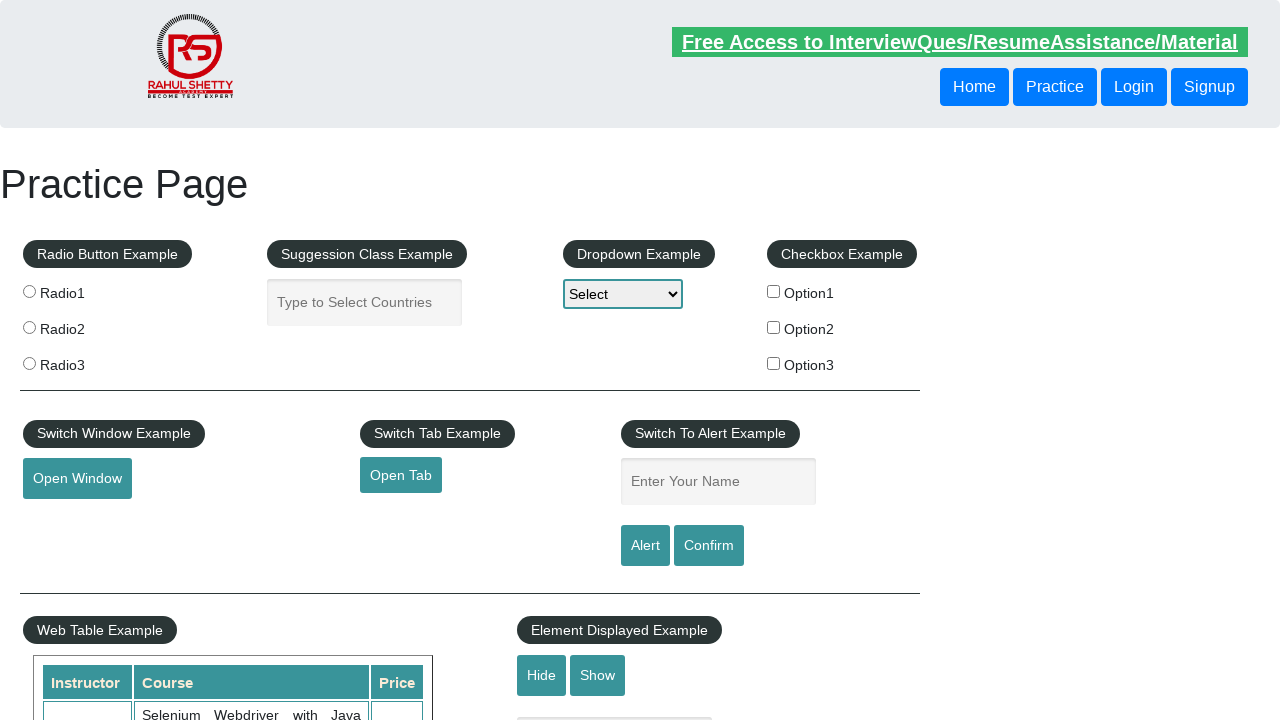

Accessed cell content: 'Learn SQL in Practical + Database Testing from Scratch'
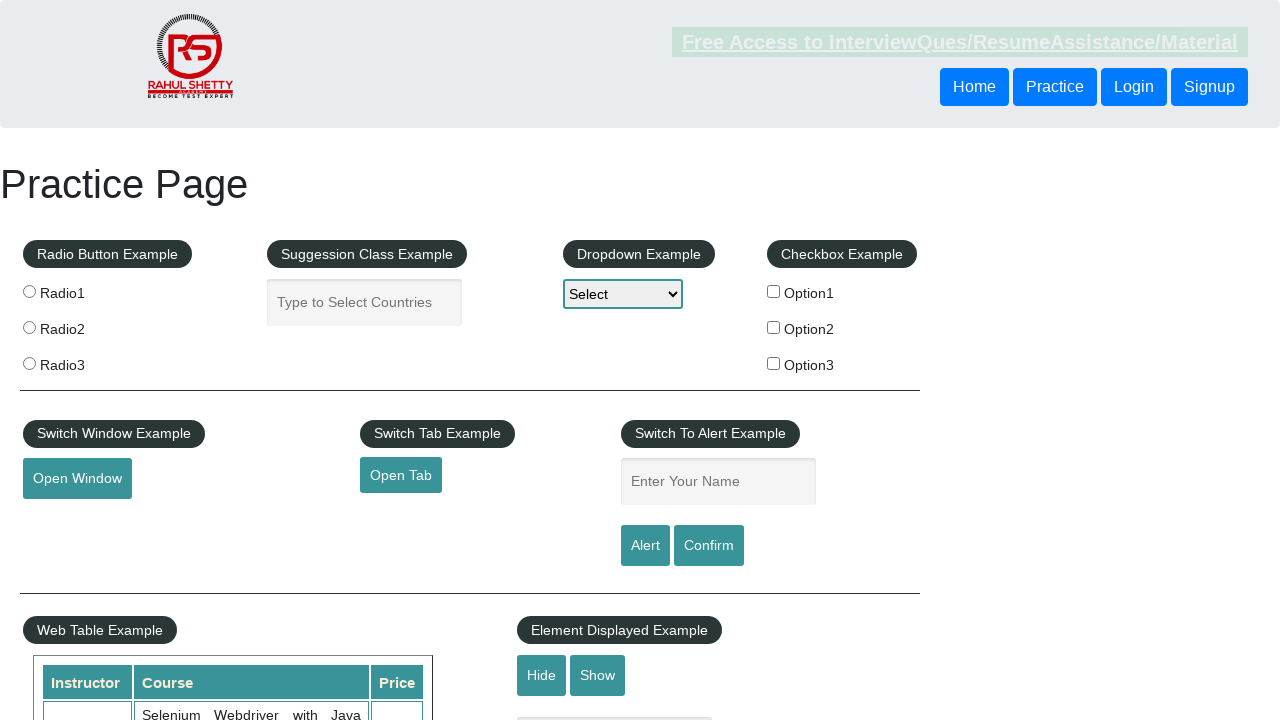

Accessed cell content: '25'
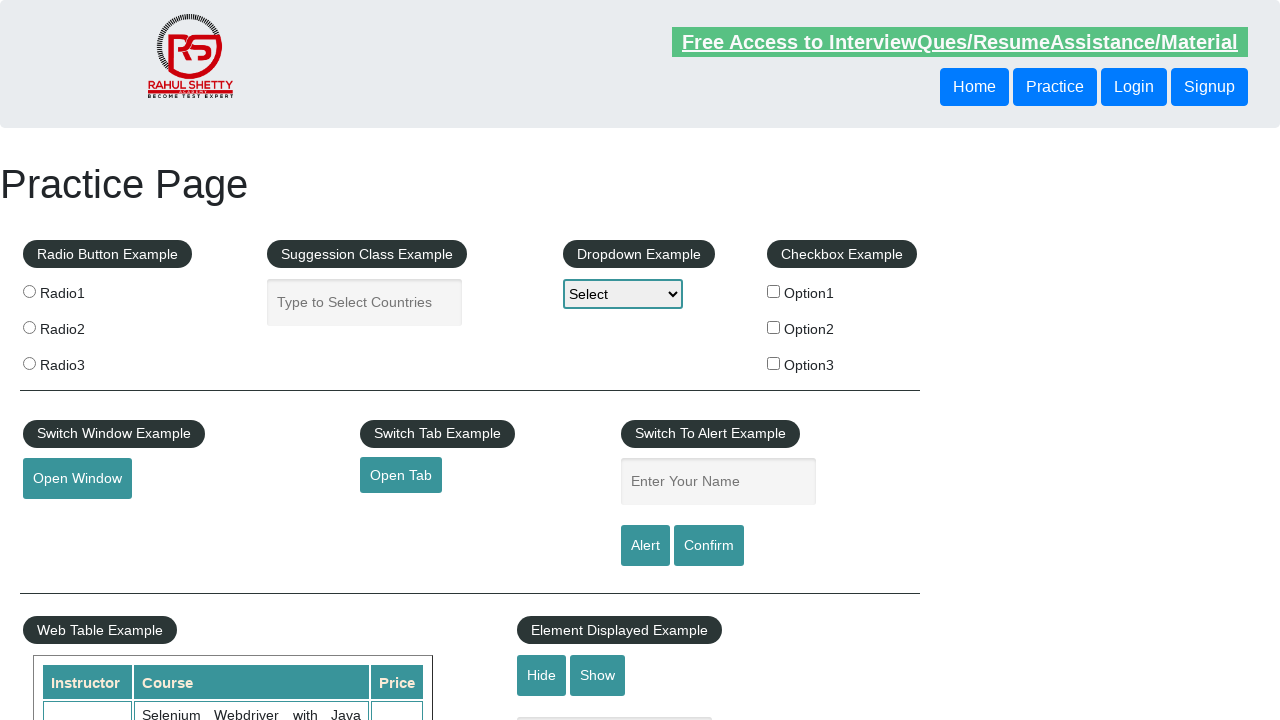

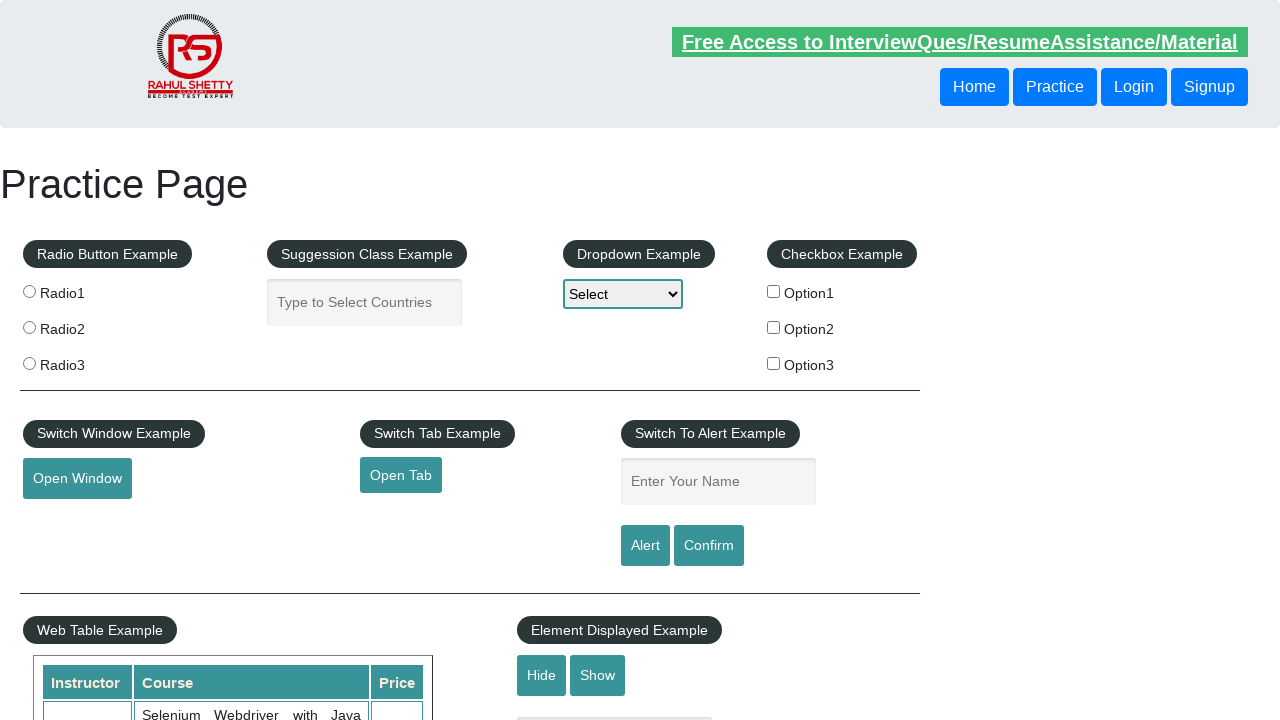